Navigates to Flipkart homepage and verifies the page loads successfully

Starting URL: https://www.flipkart.com

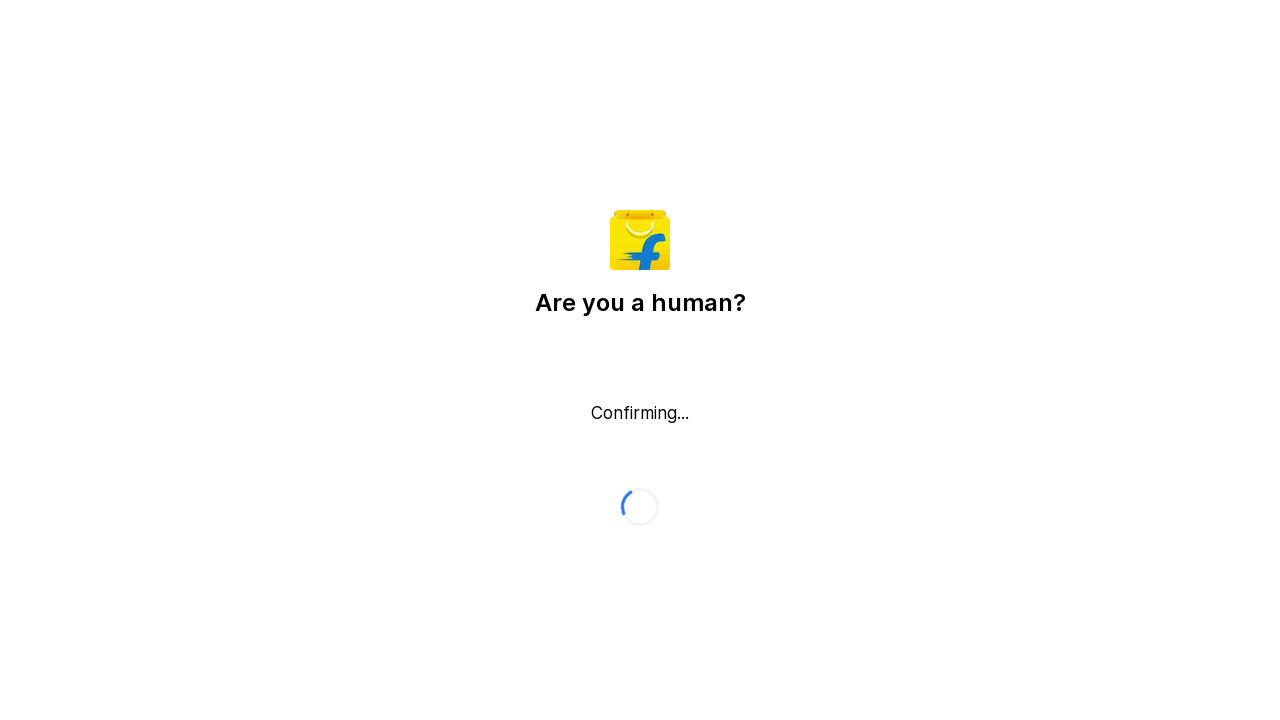

Flipkart homepage loaded successfully (DOM content ready)
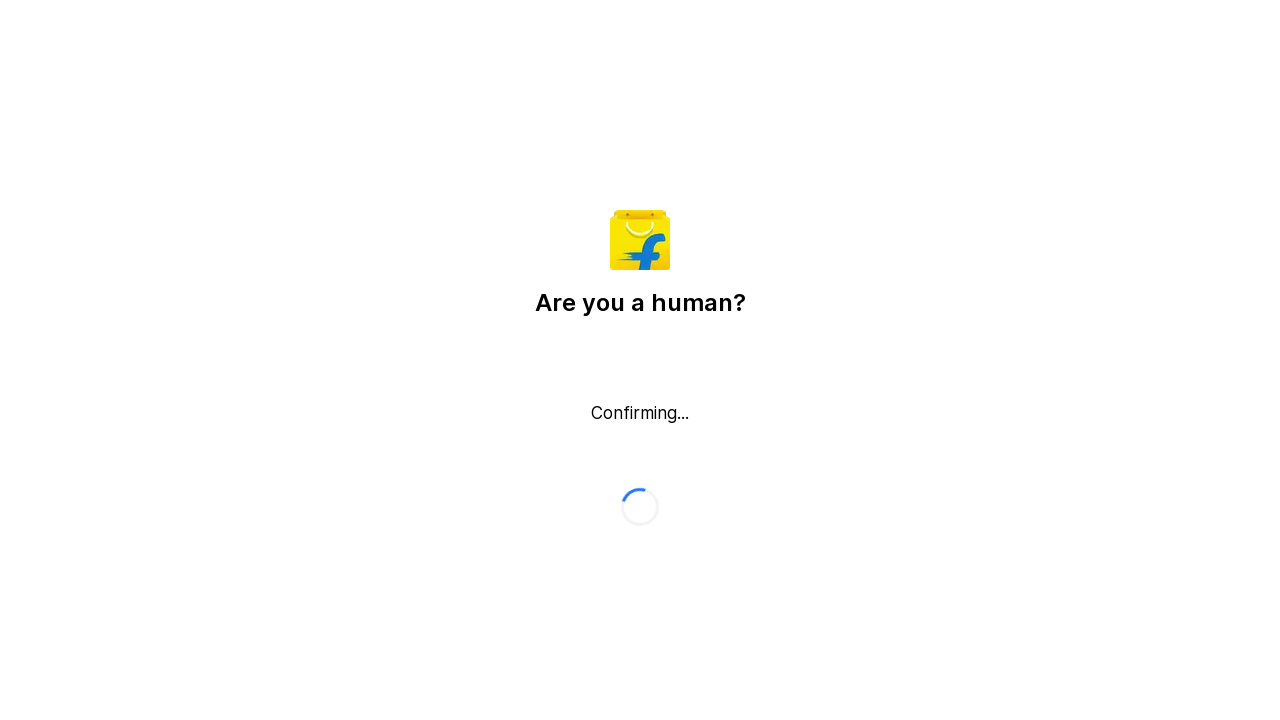

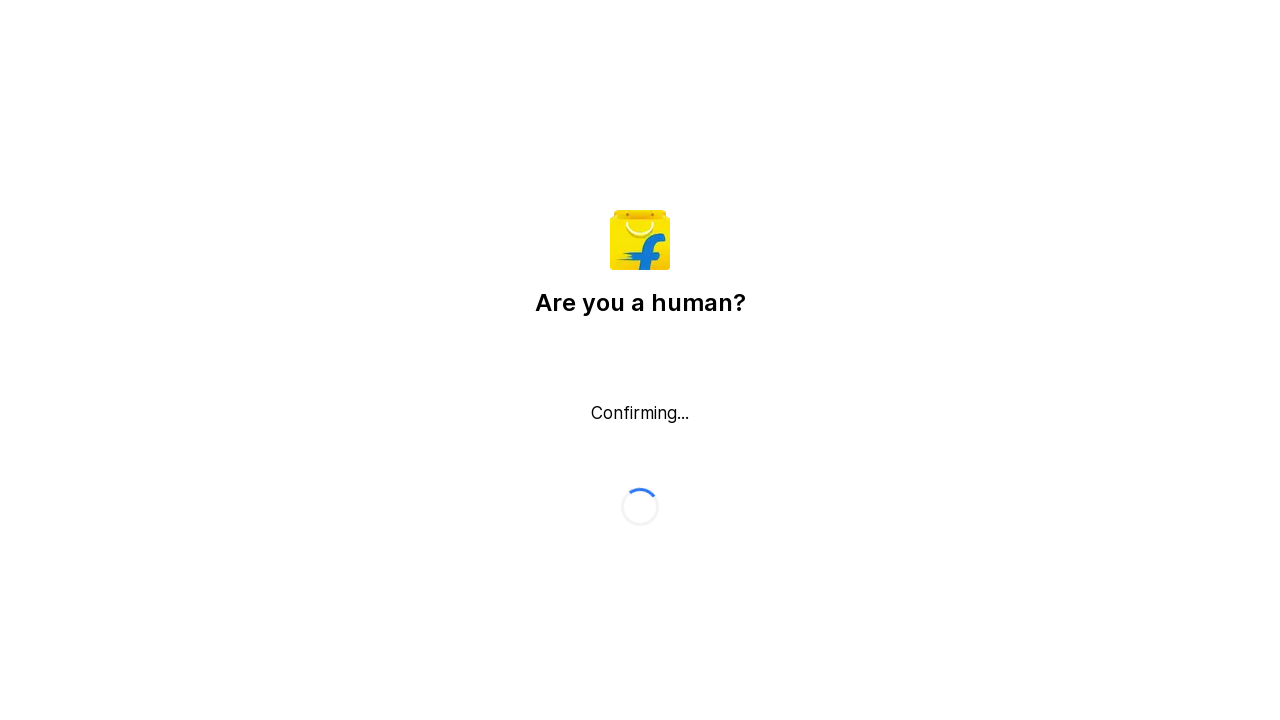